Tests radio button functionality by navigating to an automation practice page and selecting the third radio button option.

Starting URL: https://rahulshettyacademy.com/AutomationPractice/

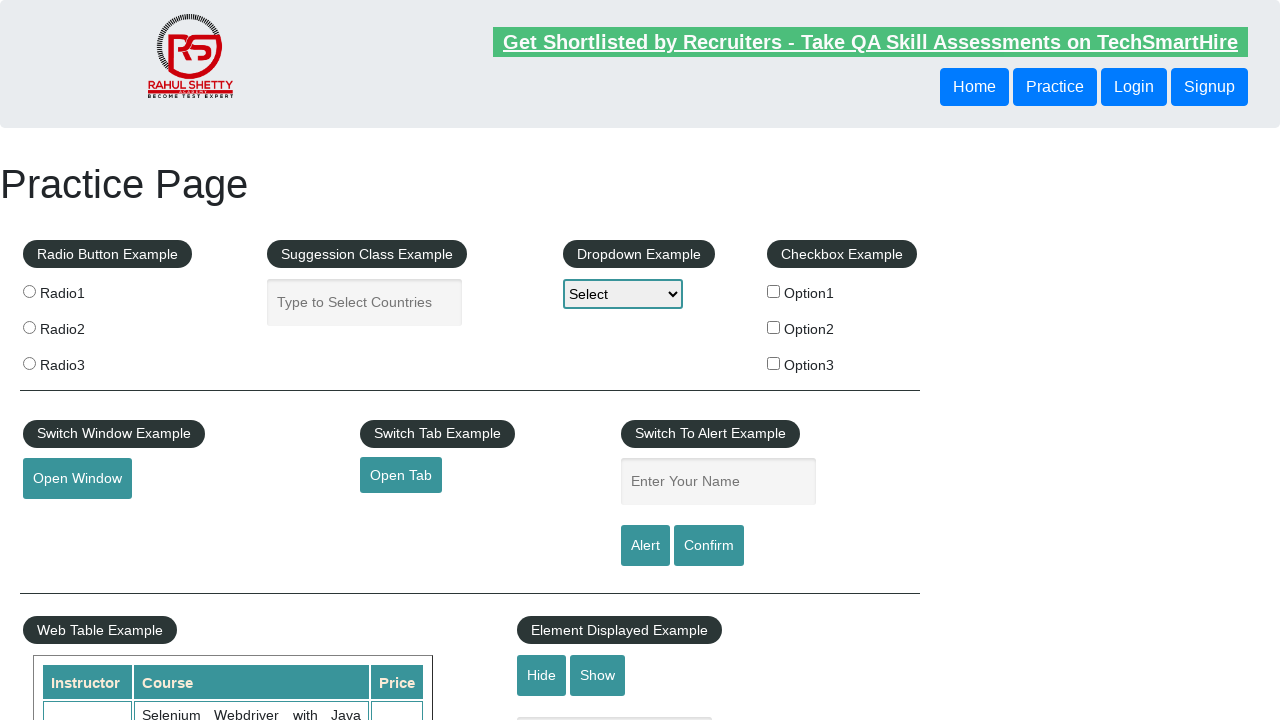

Clicked the third radio button option at (29, 363) on input[value='radio3']
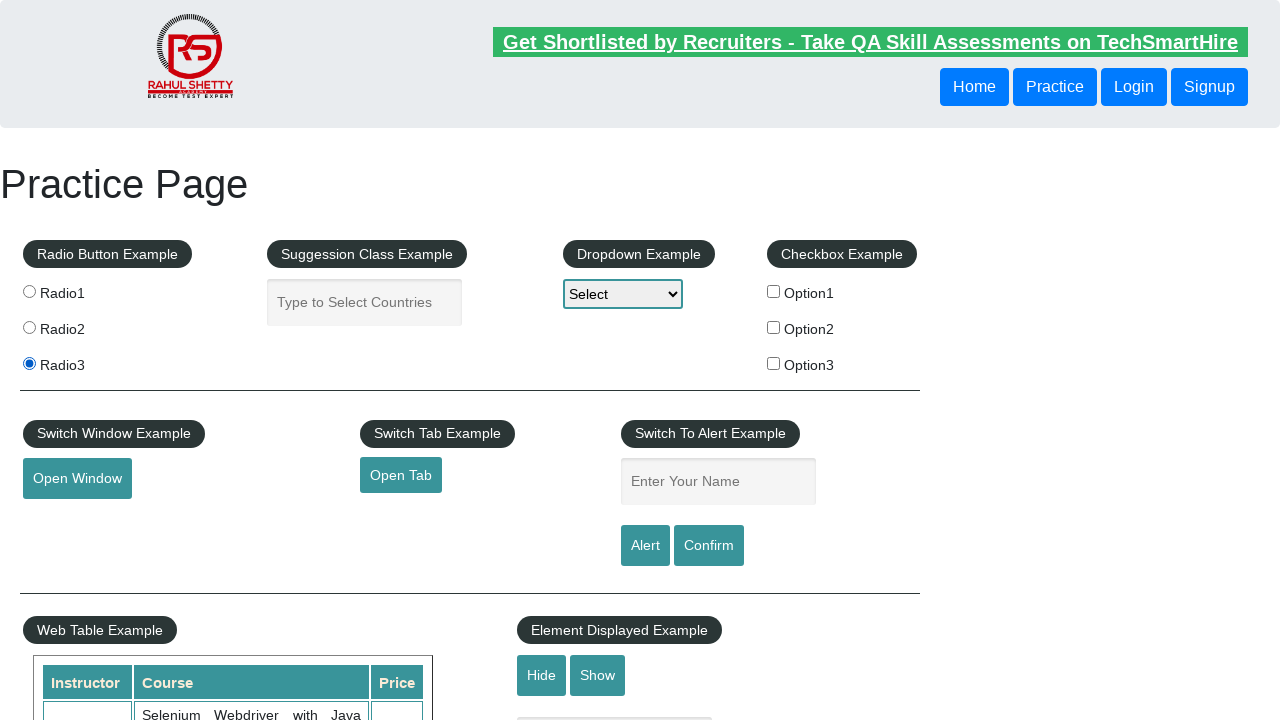

Waited 2 seconds to observe the radio button selection
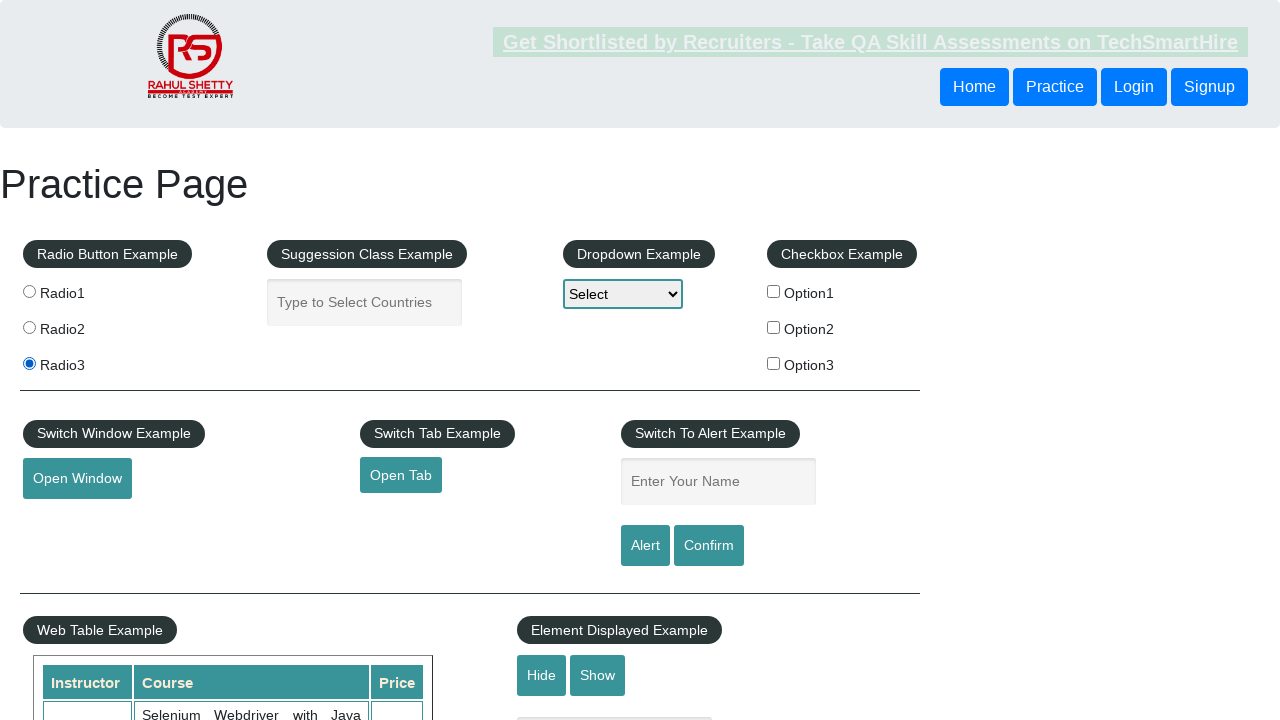

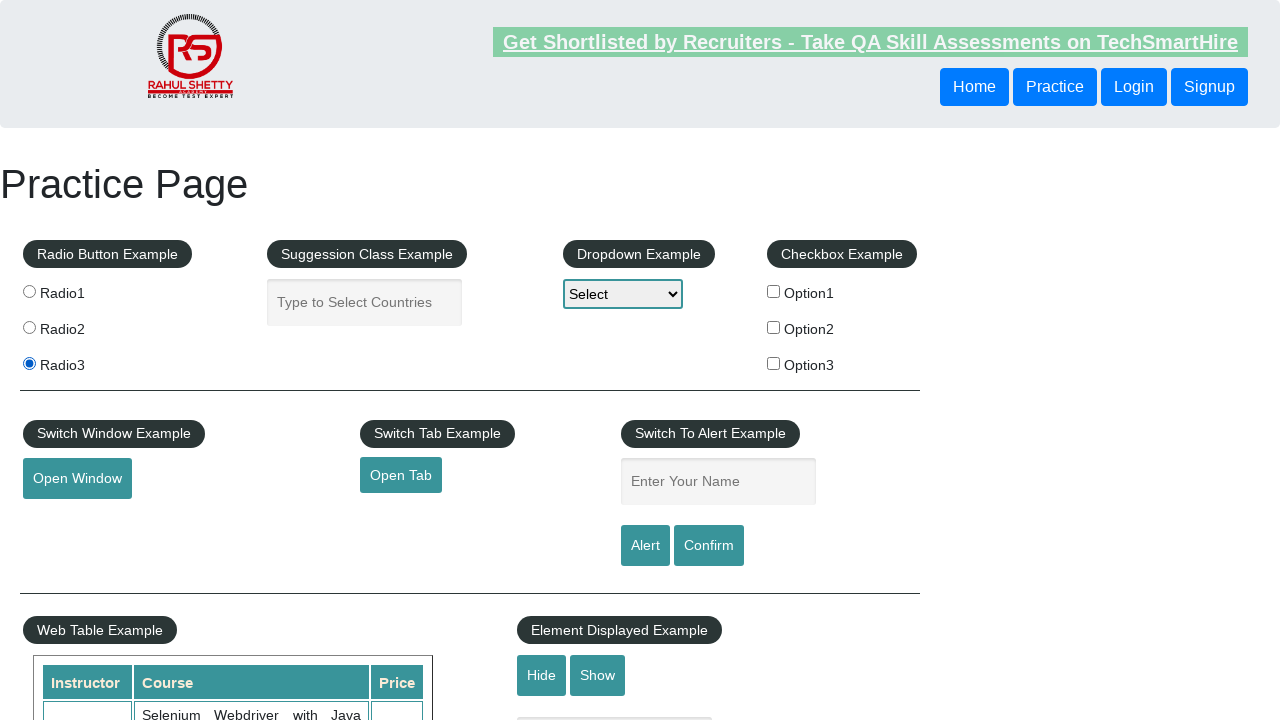